Navigates through links and performs a double-click action on an element with id 'dubleClick'

Starting URL: https://teserat.github.io/welcome/

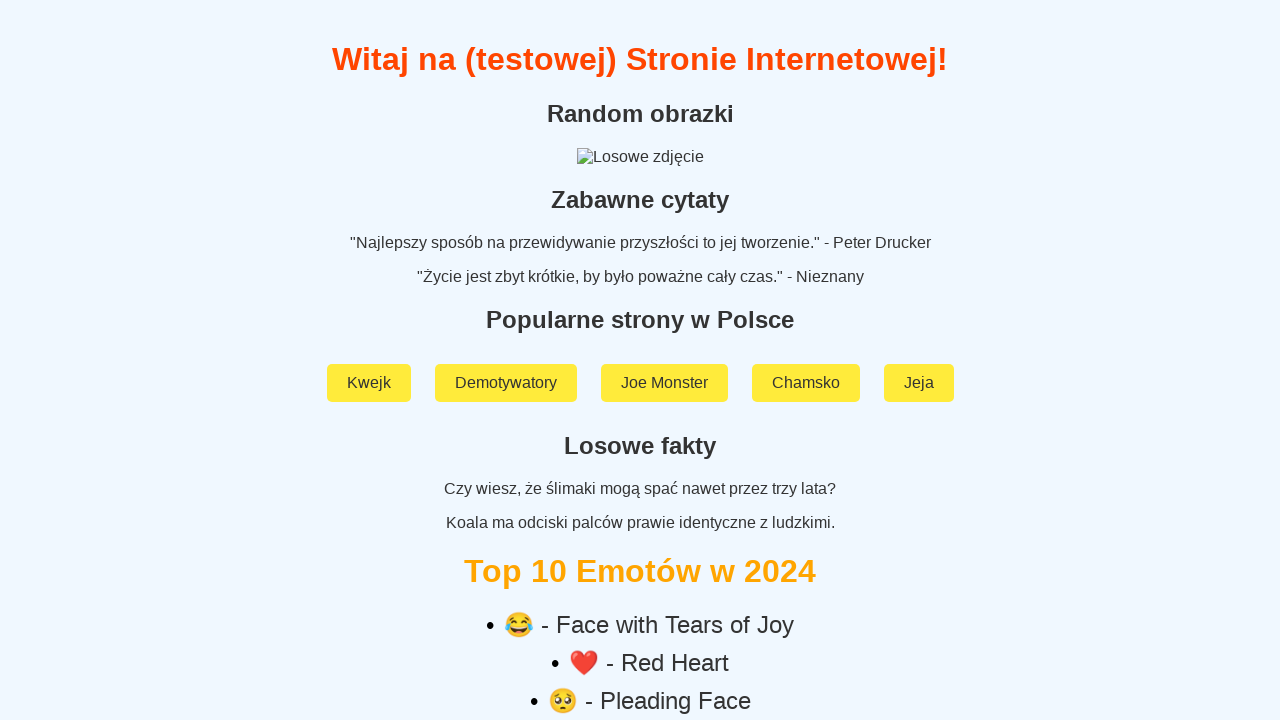

Clicked on Rozchodniak link at (640, 592) on text=Rozchodniak
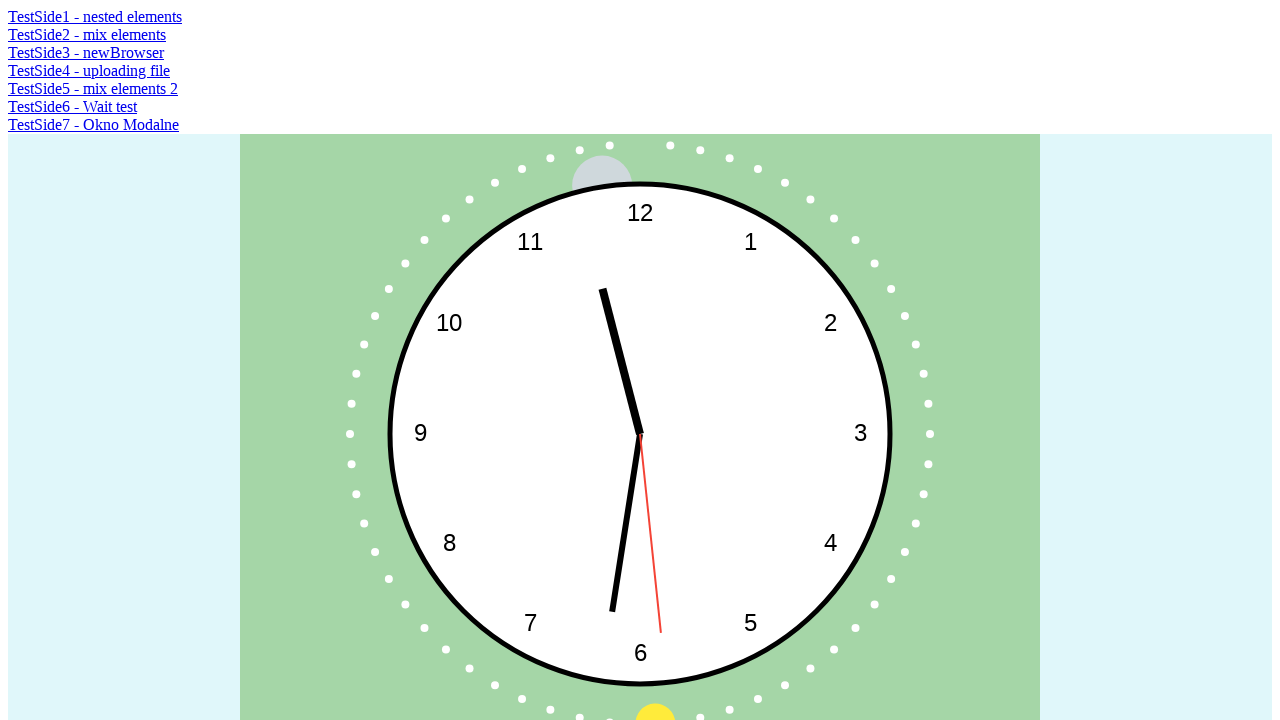

Clicked on TestSide2 - mix elements link at (87, 34) on text=TestSide2 - mix elements
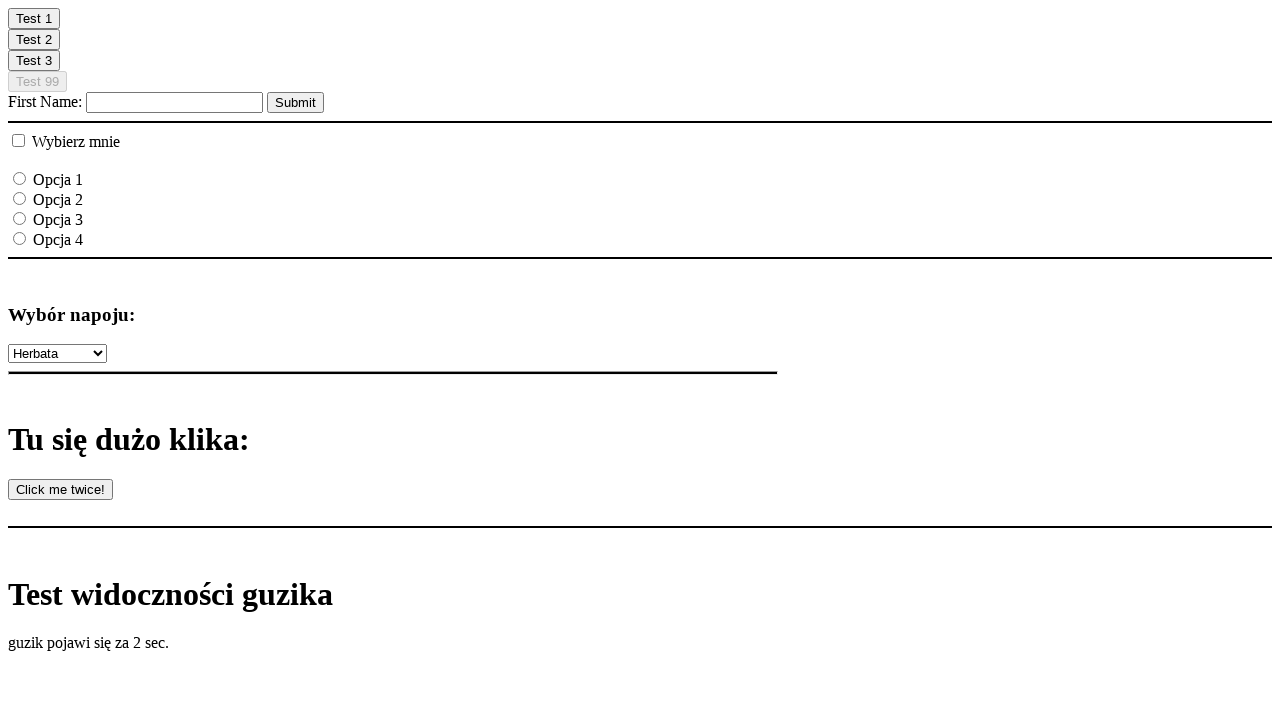

Performed double-click action on element with id 'dubleClick' at (60, 490) on #dubleClick
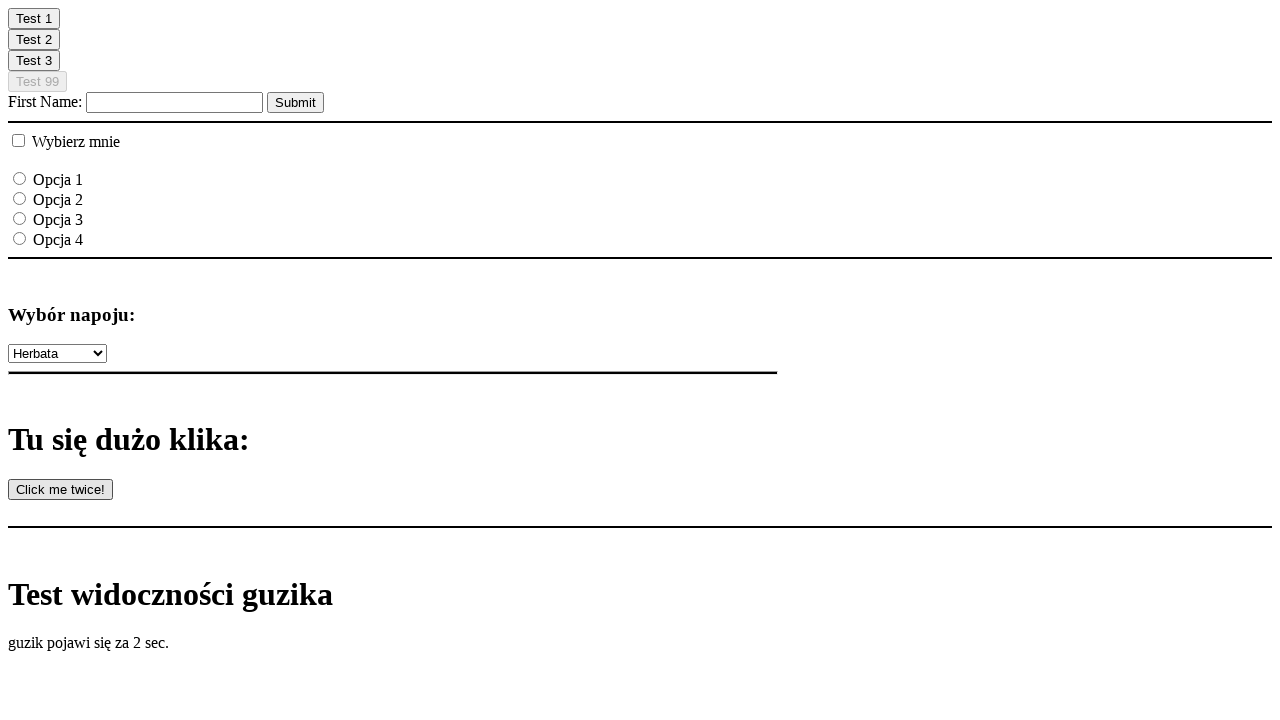

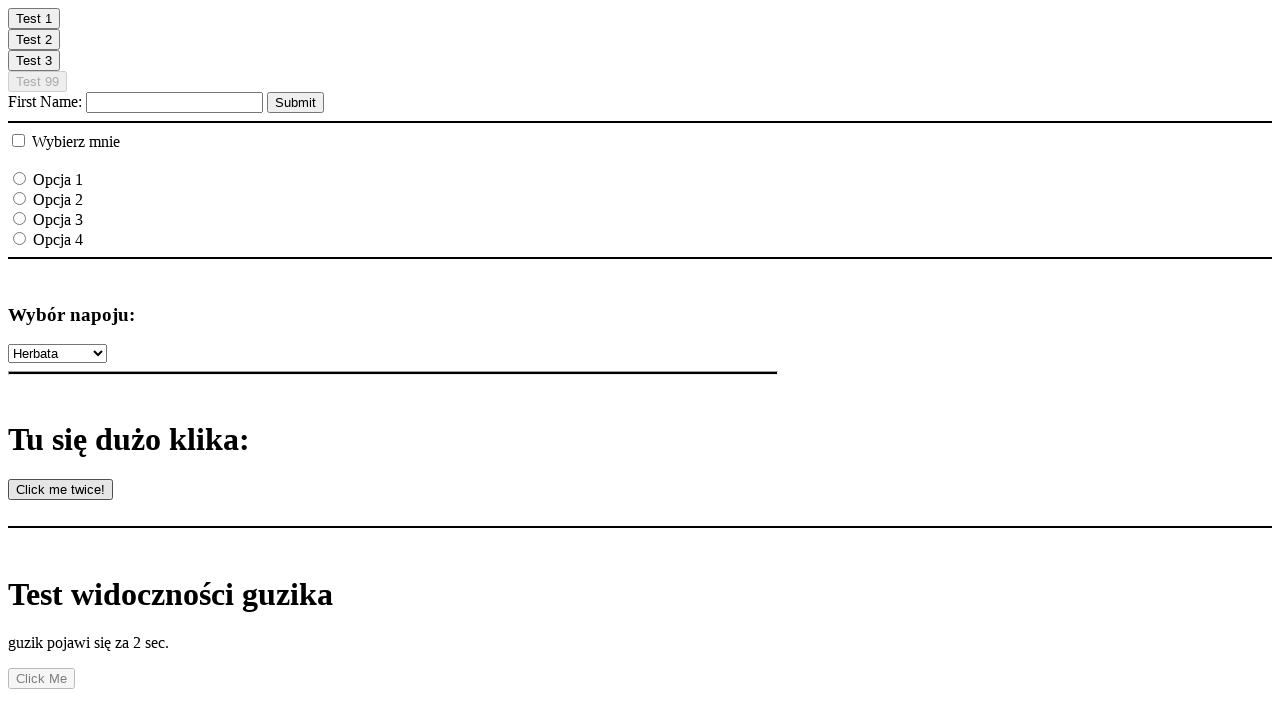